Tests a web form by filling in a text field and submitting it, then verifying the success message

Starting URL: https://www.selenium.dev/selenium/web/web-form.html

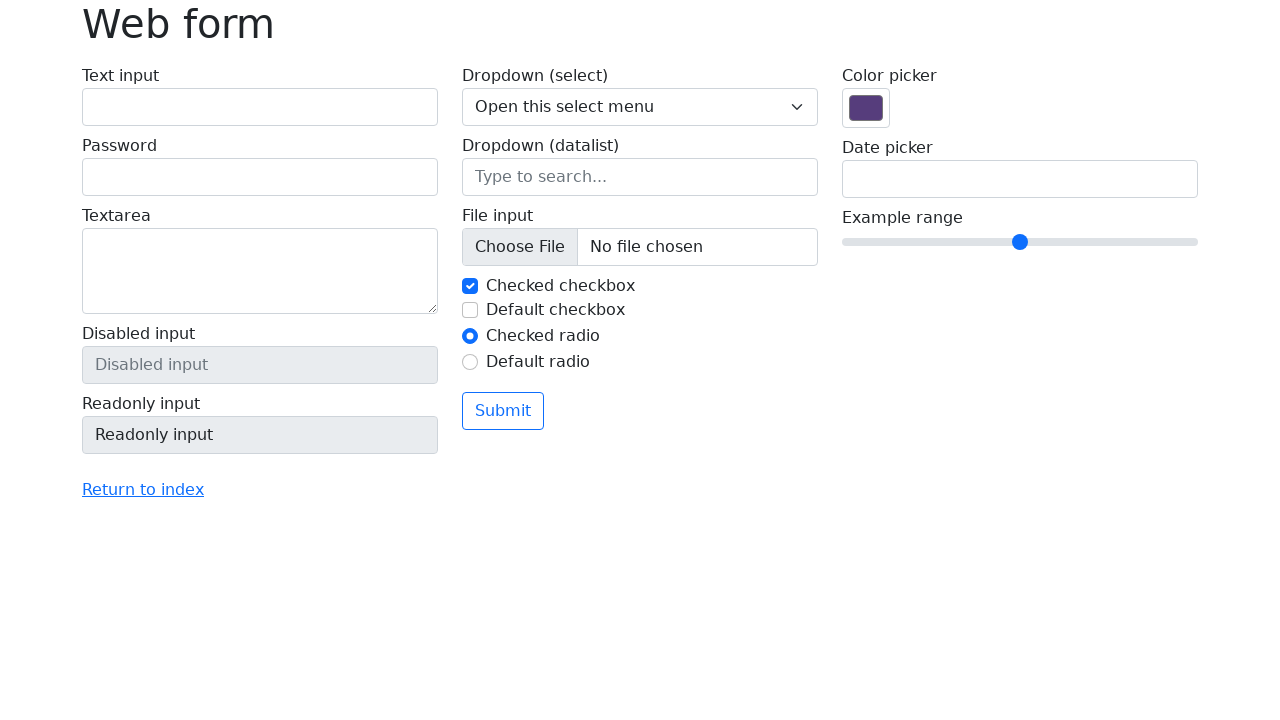

Filled text field with 'Selenium' on input[name='my-text']
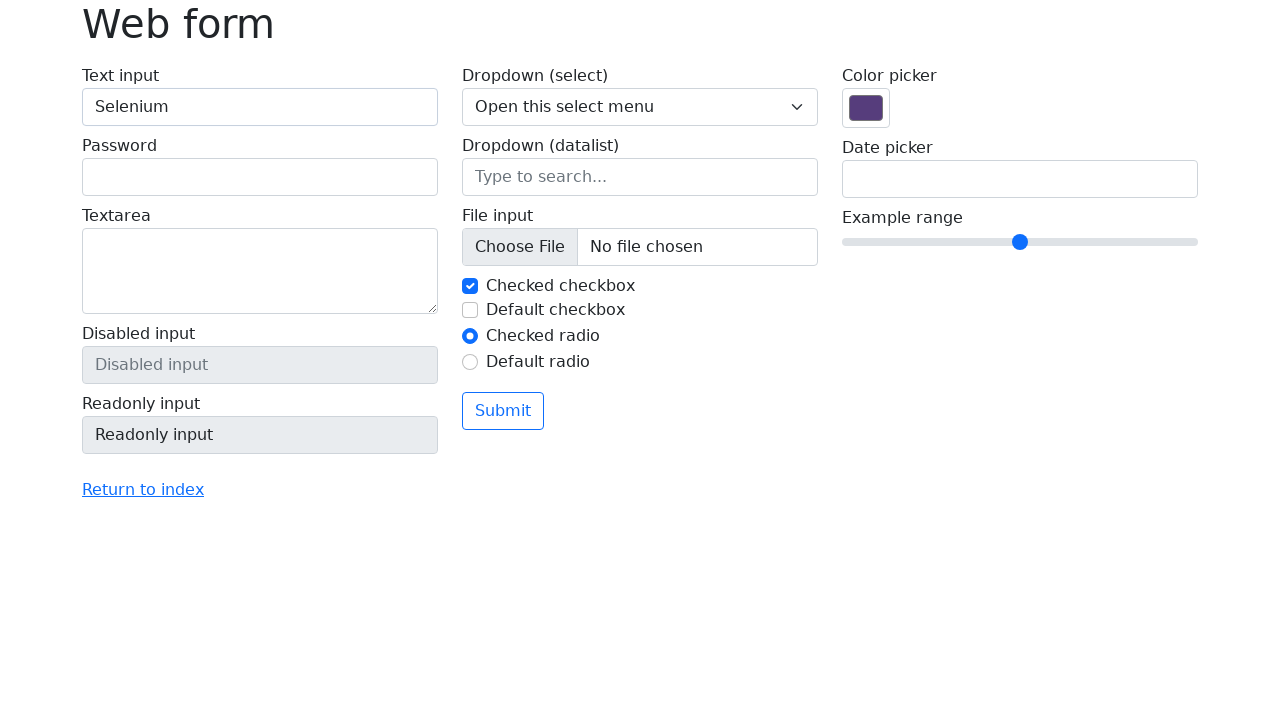

Clicked submit button at (503, 411) on button
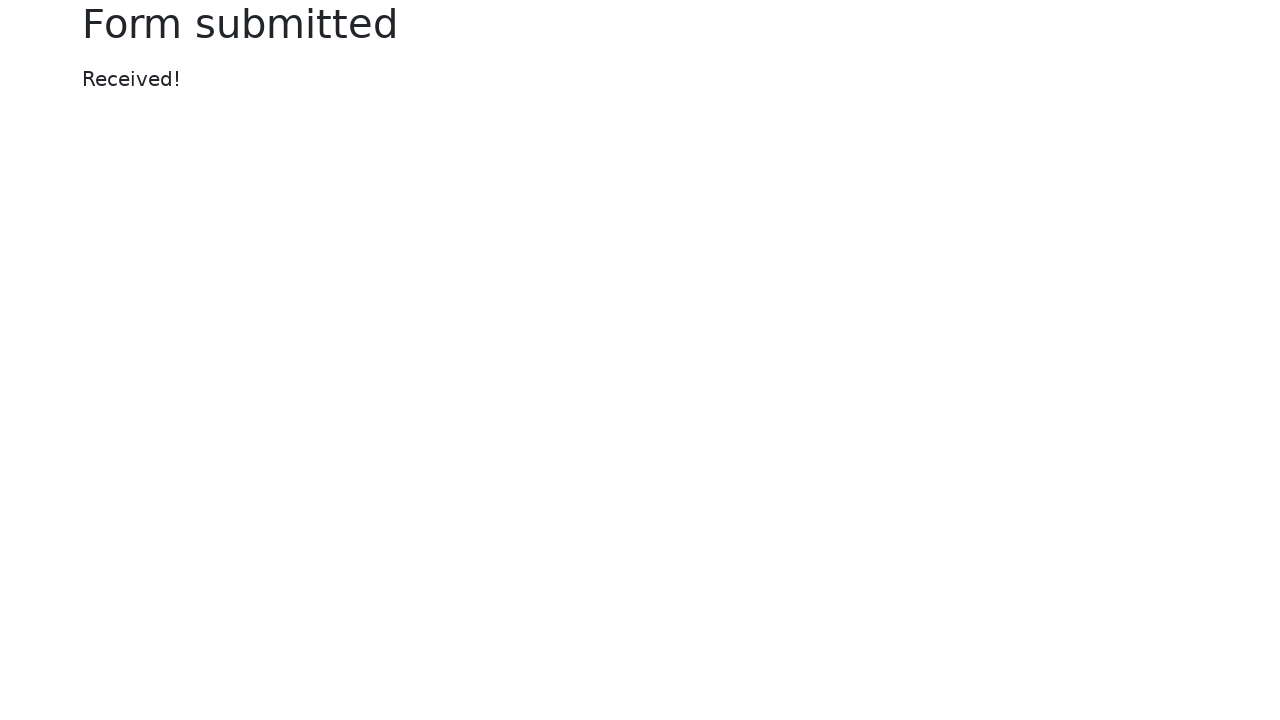

Success message element loaded
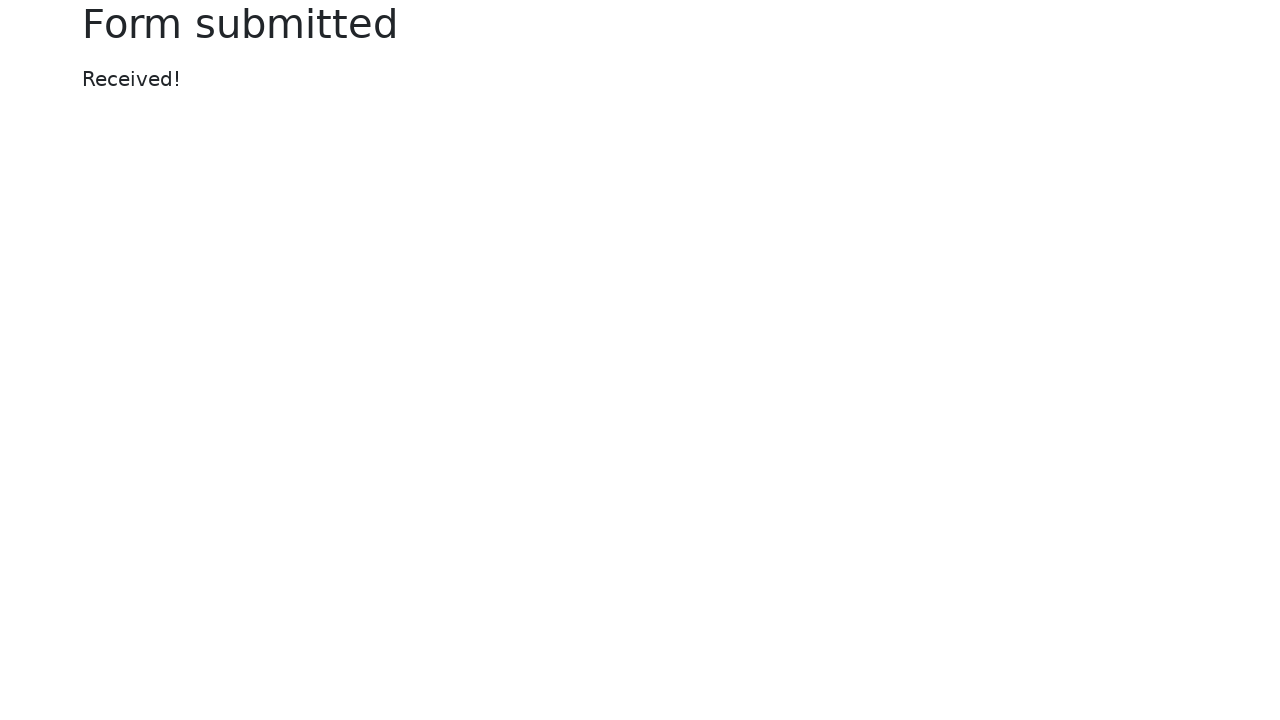

Retrieved success message text
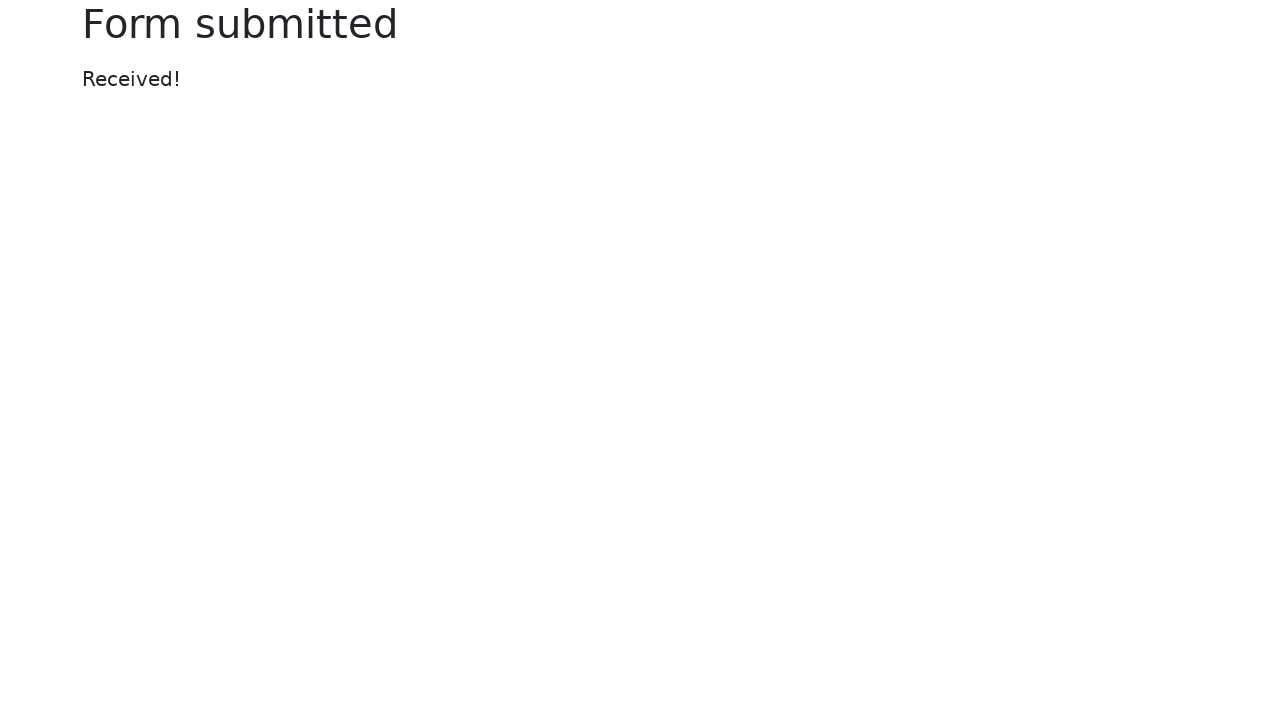

Verified success message equals 'Received!'
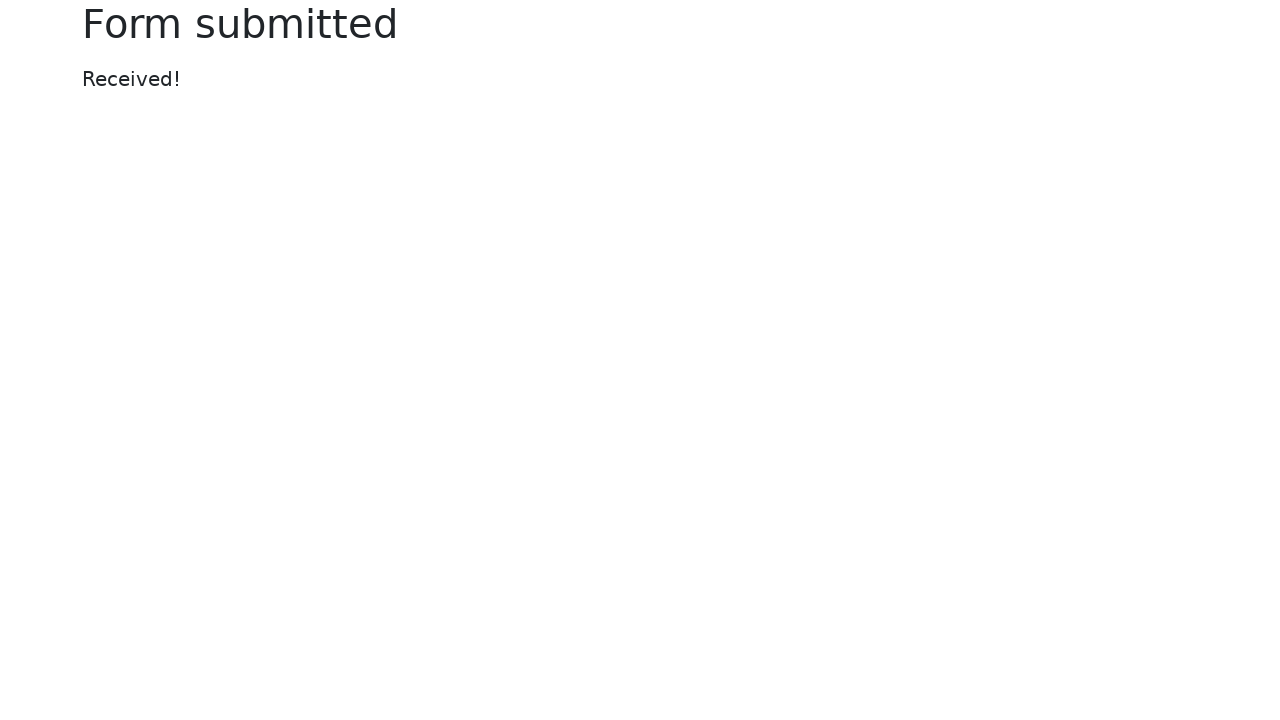

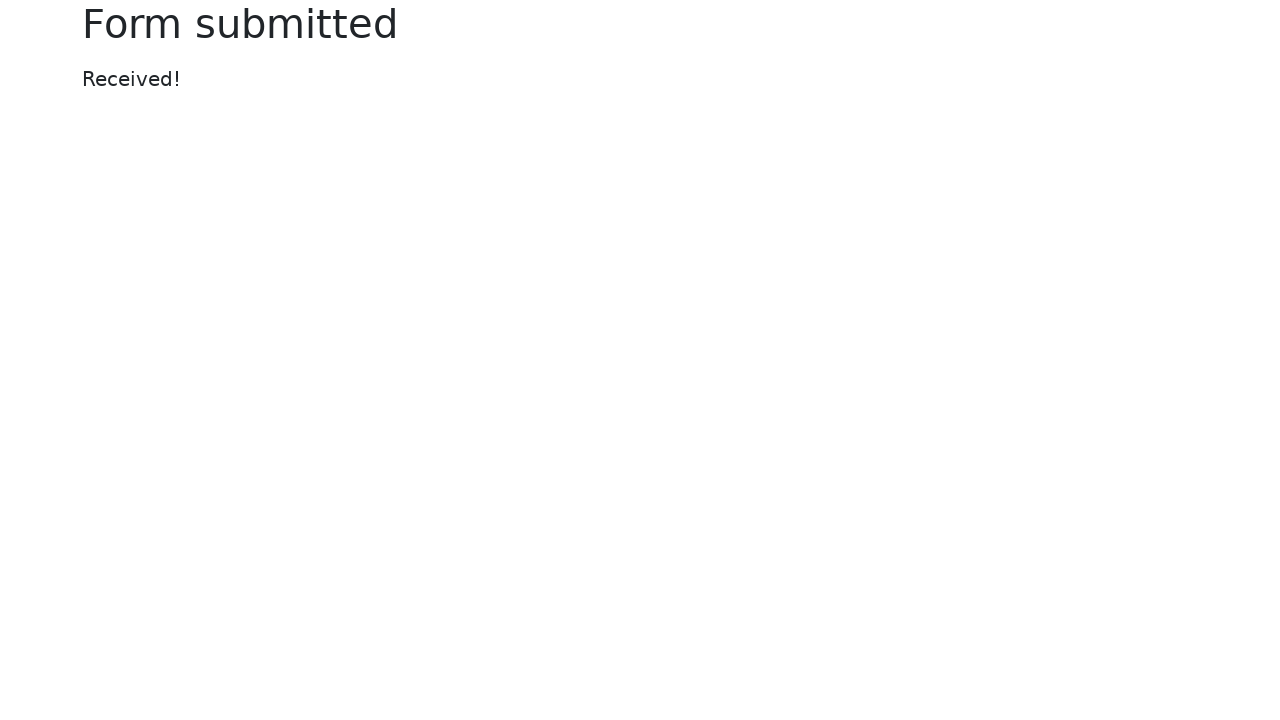